Tests dropdown operations by selecting options using different methods: visible text, value attribute, and index

Starting URL: https://kristinek.github.io/site/examples/actions

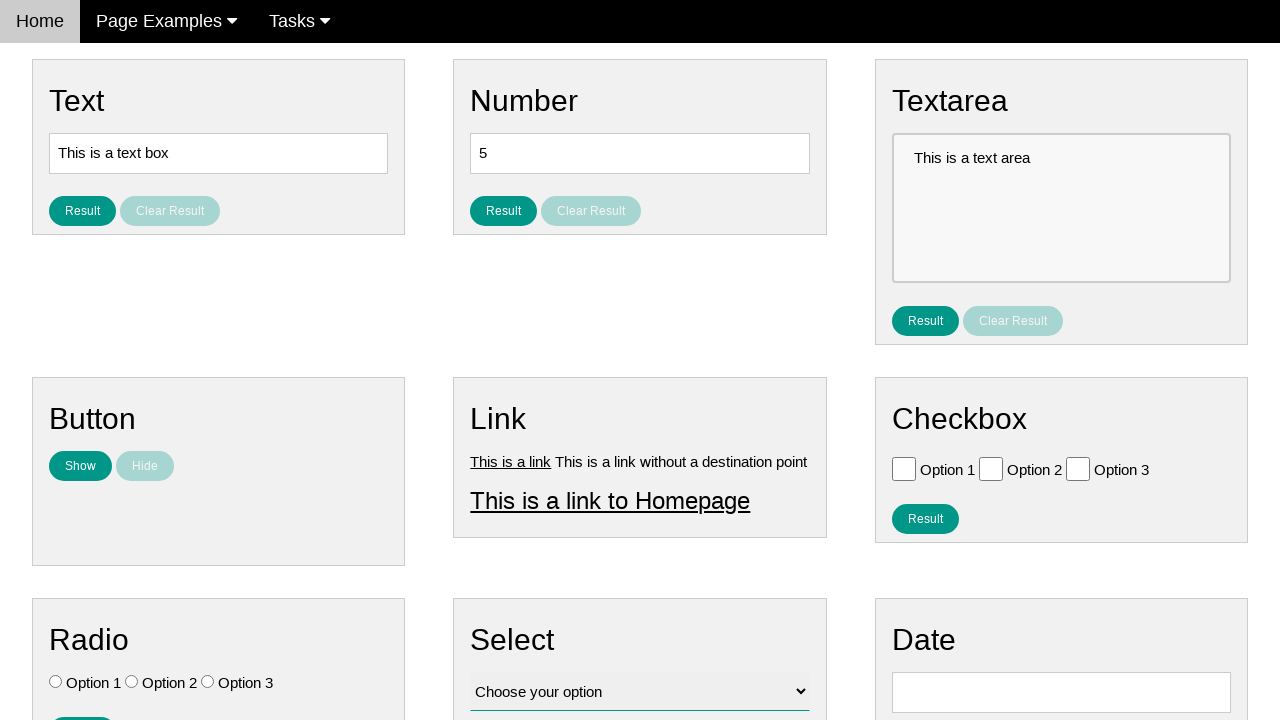

Selected 'Option 1' from dropdown by visible text on select[name='vfb-12']
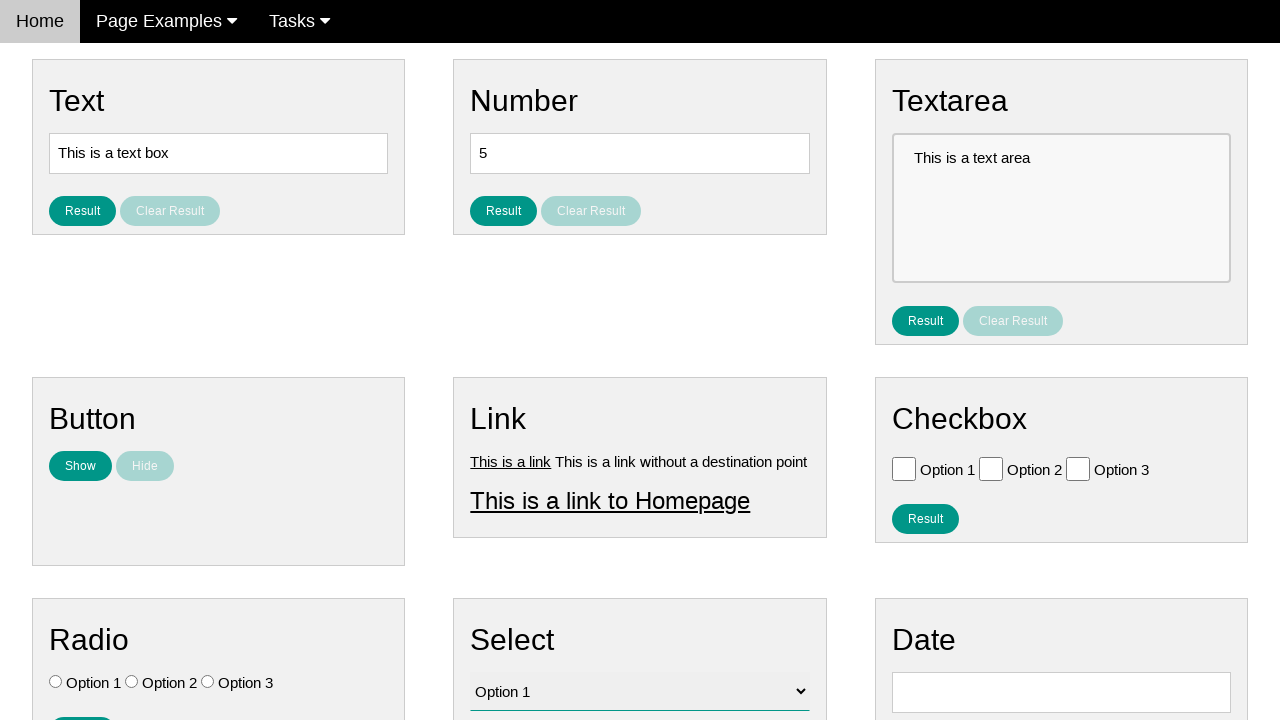

Selected option with value 'value2' from dropdown on select[name='vfb-12']
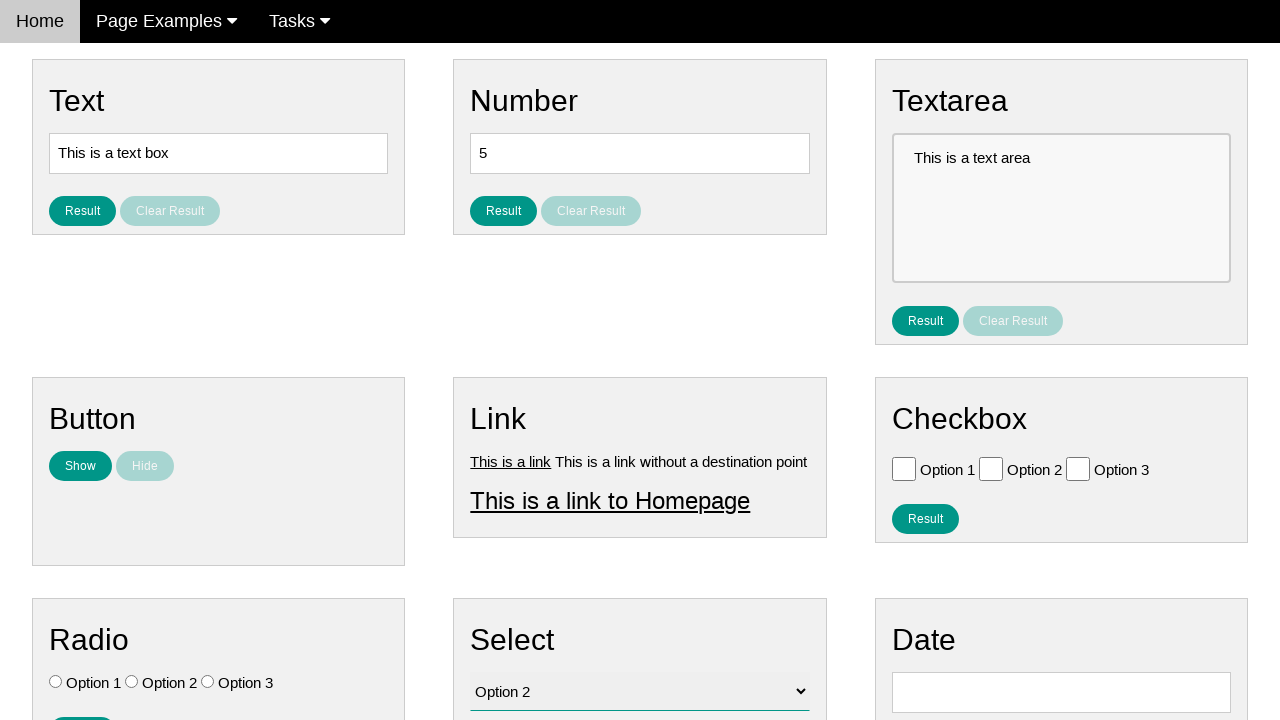

Selected option at index 3 from dropdown on select[name='vfb-12']
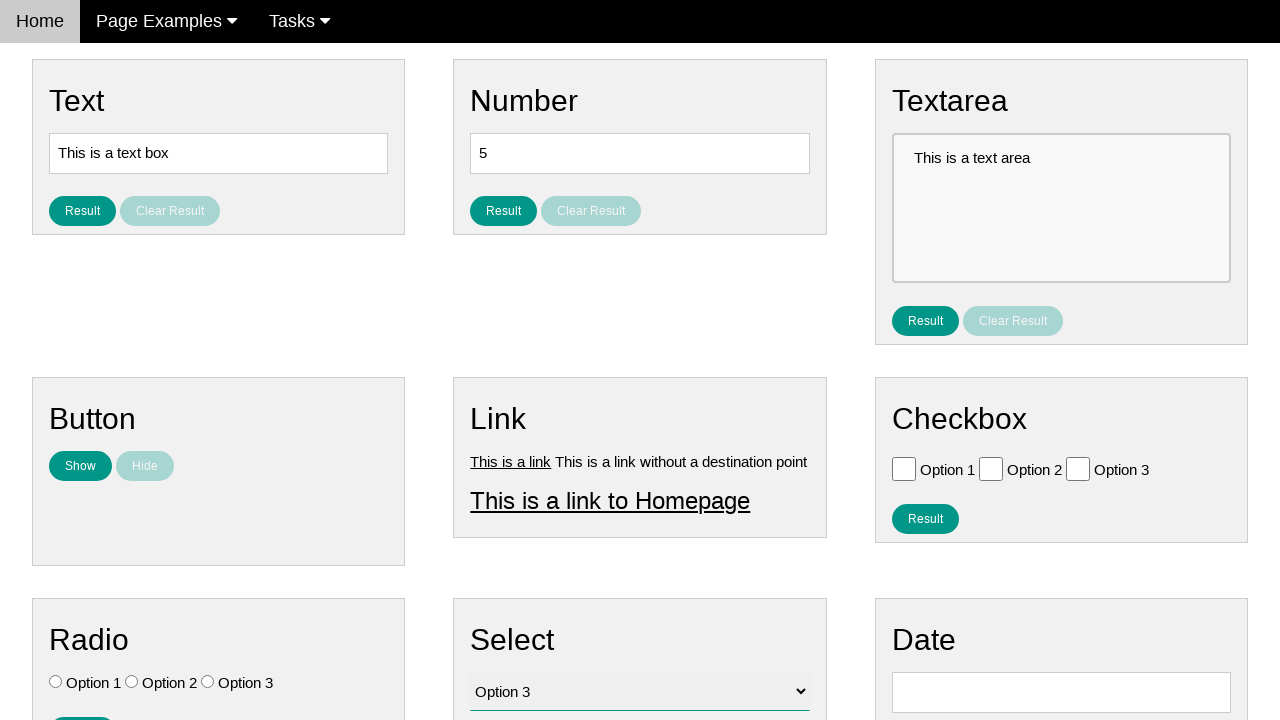

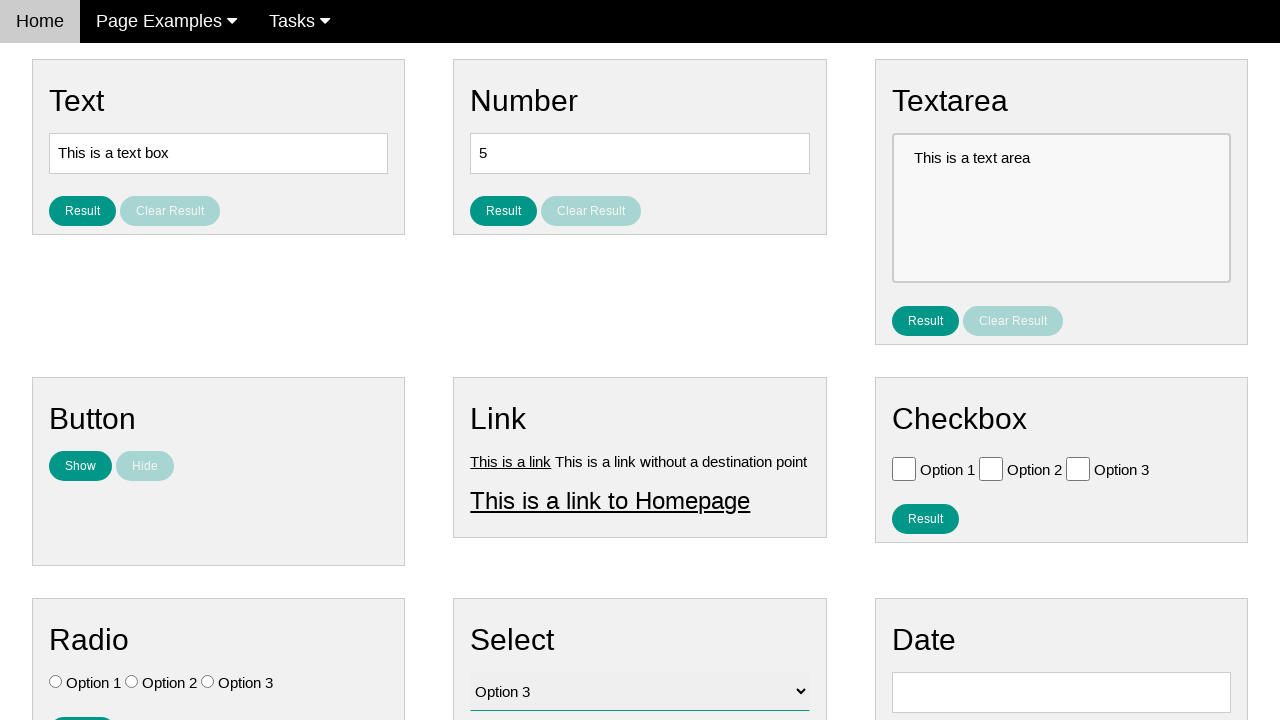